Tests dynamic loading functionality where an element is rendered after the loading bar completes

Starting URL: http://the-internet.herokuapp.com/dynamic_loading/2

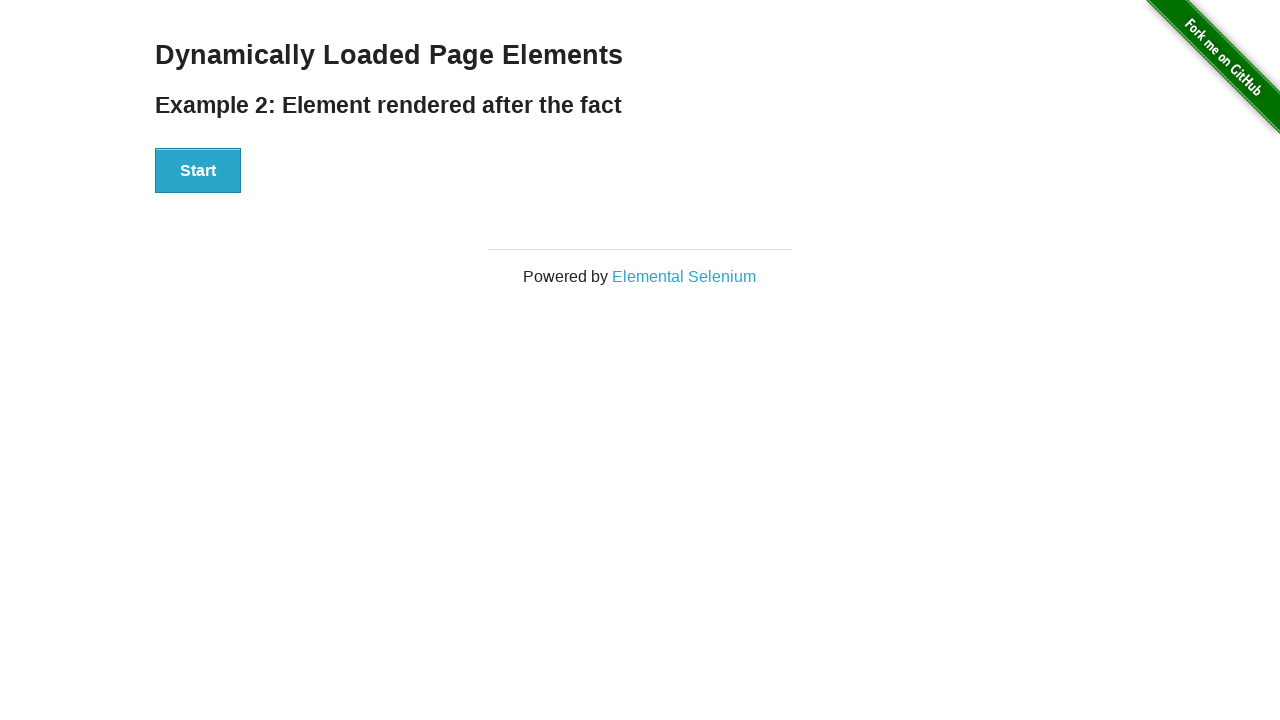

Clicked the start button to initiate dynamic loading at (198, 171) on #start button
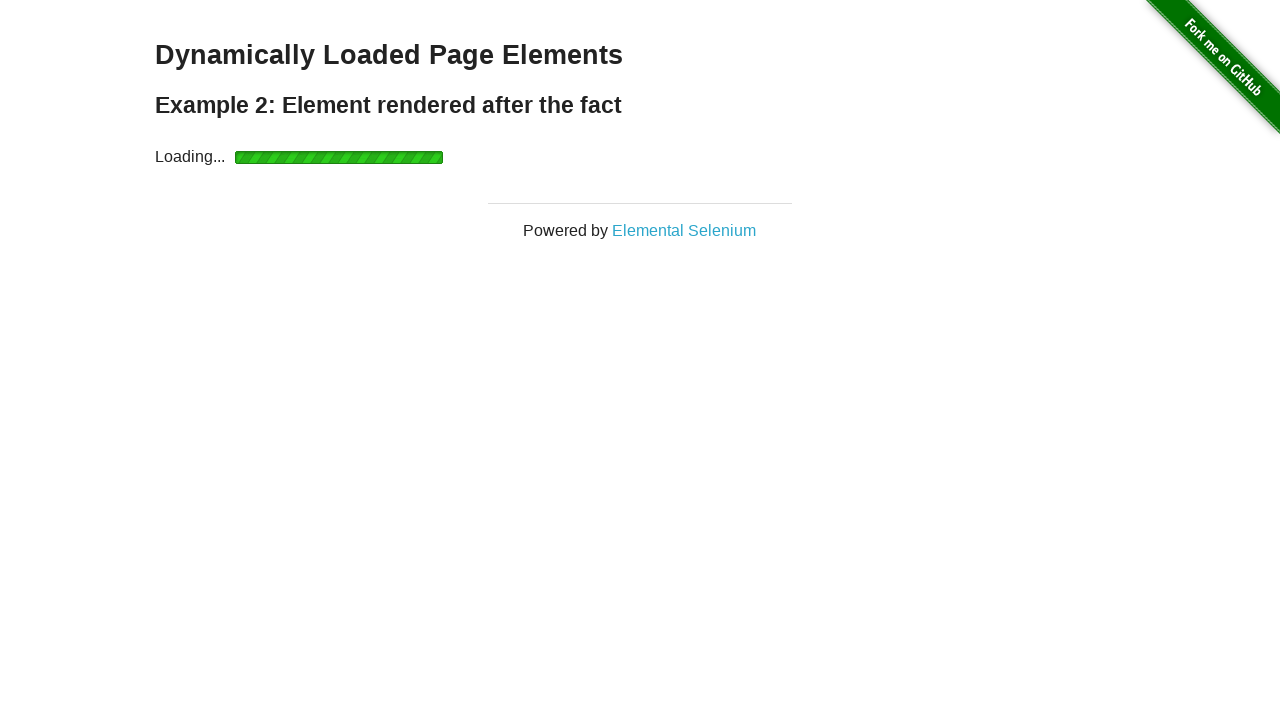

Waited for loading to complete and finish element to become visible
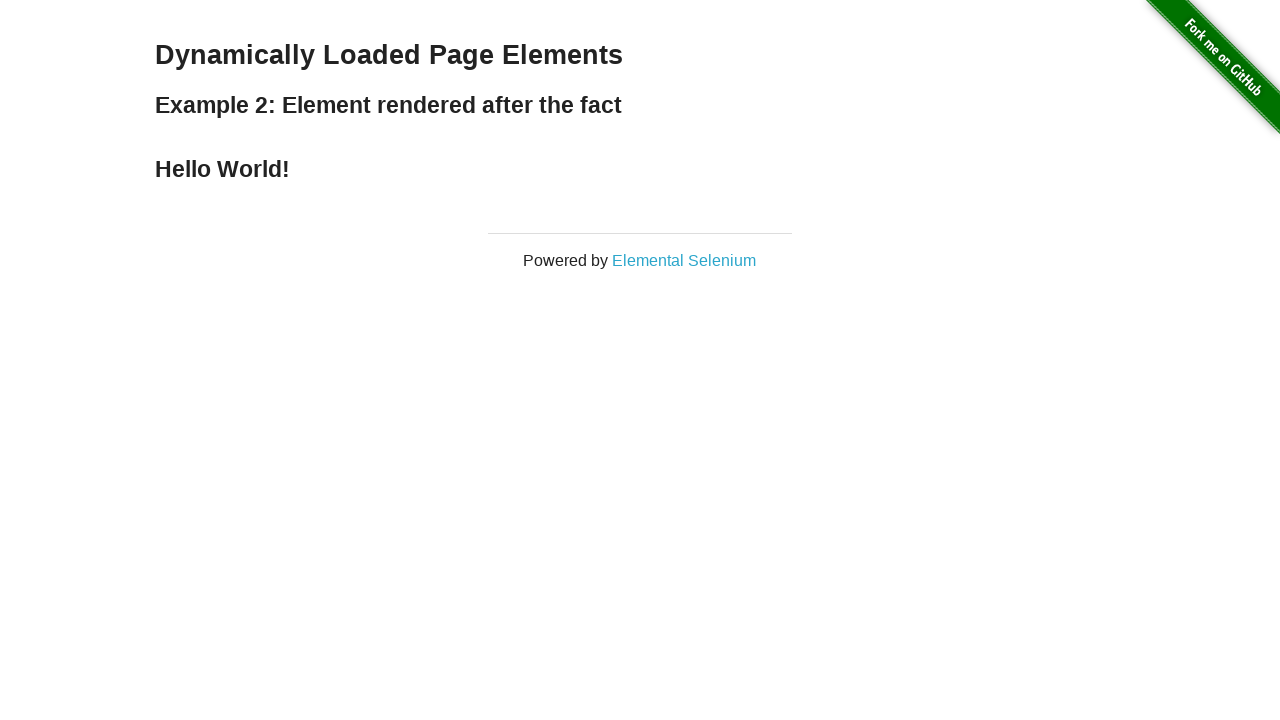

Verified that the finish element contains 'Hello World!' text
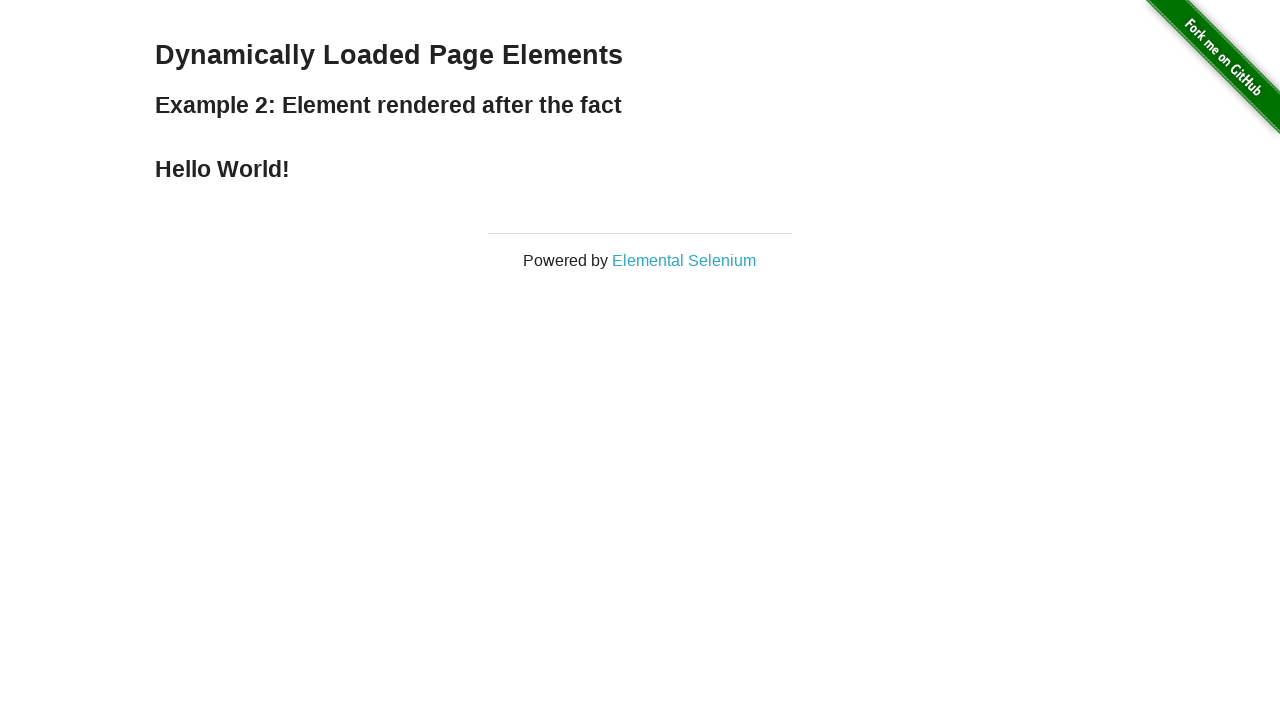

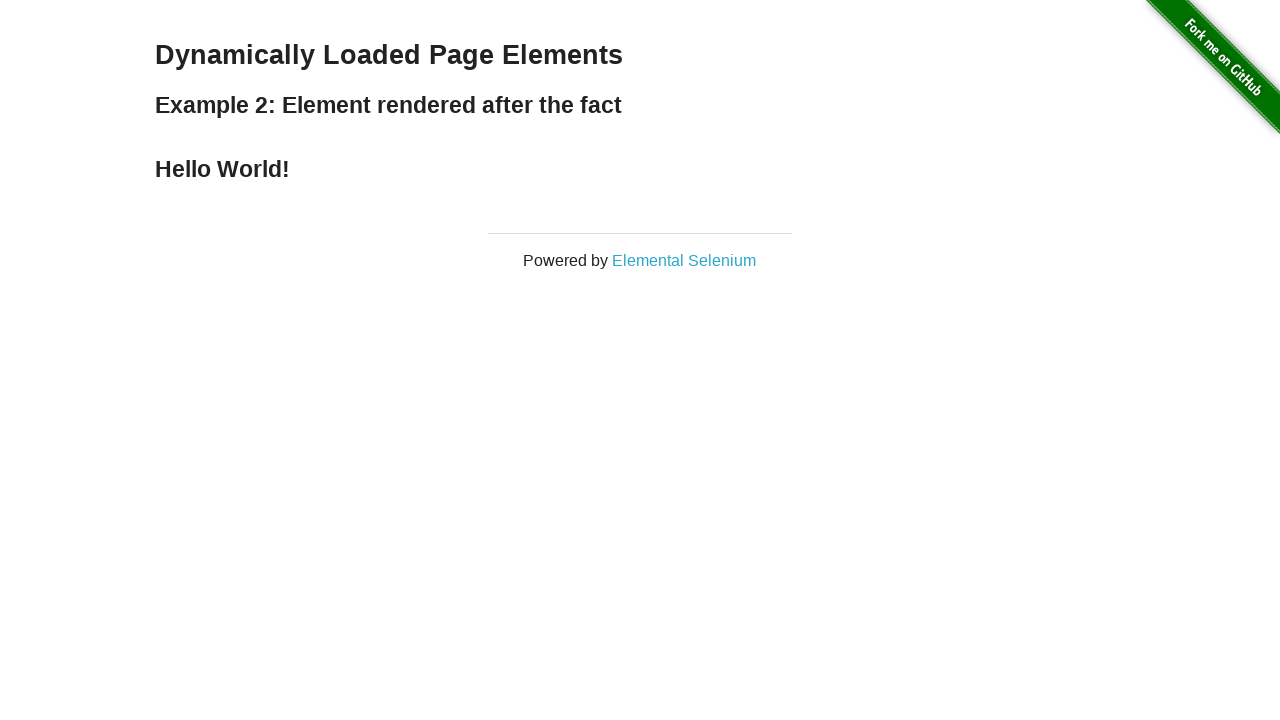